Tests form submission by filling out all fields (name, email, phone, message) and verifying successful submission

Starting URL: https://qavalidation.com/demo-form/?contact-form-hash=875a4285a37d67e2416c29f39cb2425c0d8d255c

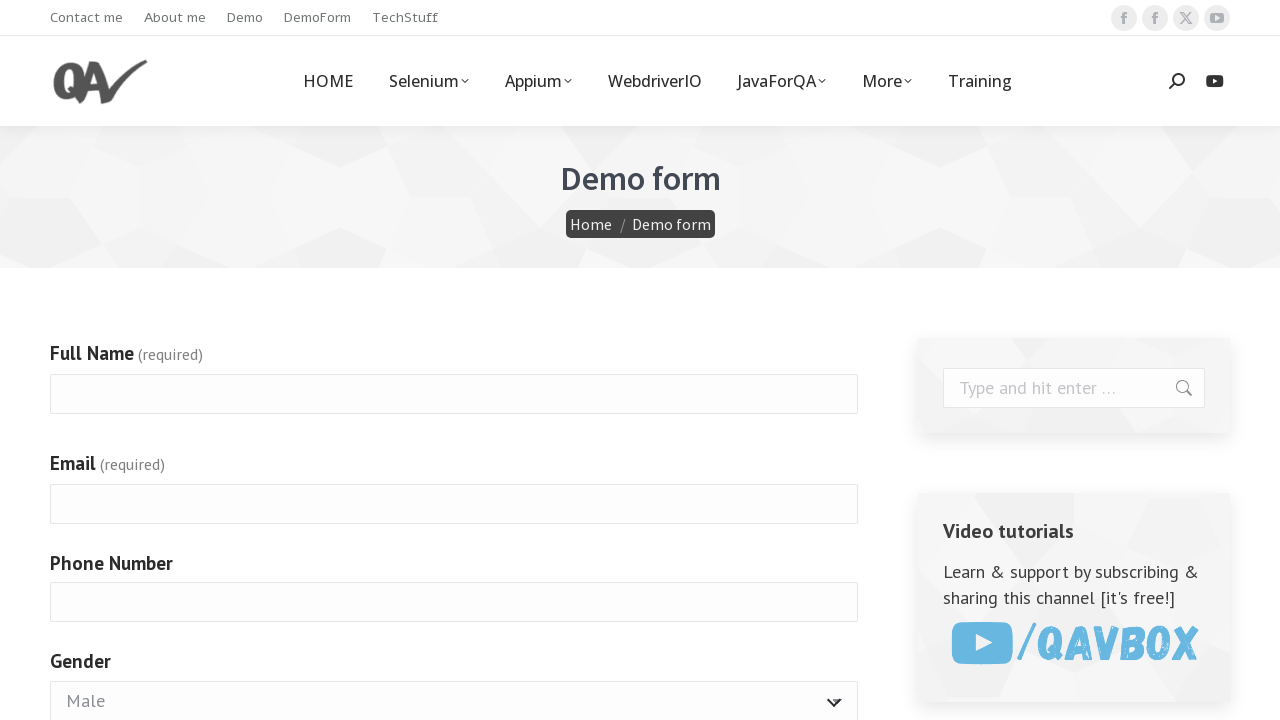

Filled name field with 'John Doe' on input[name='g4072-fullname']
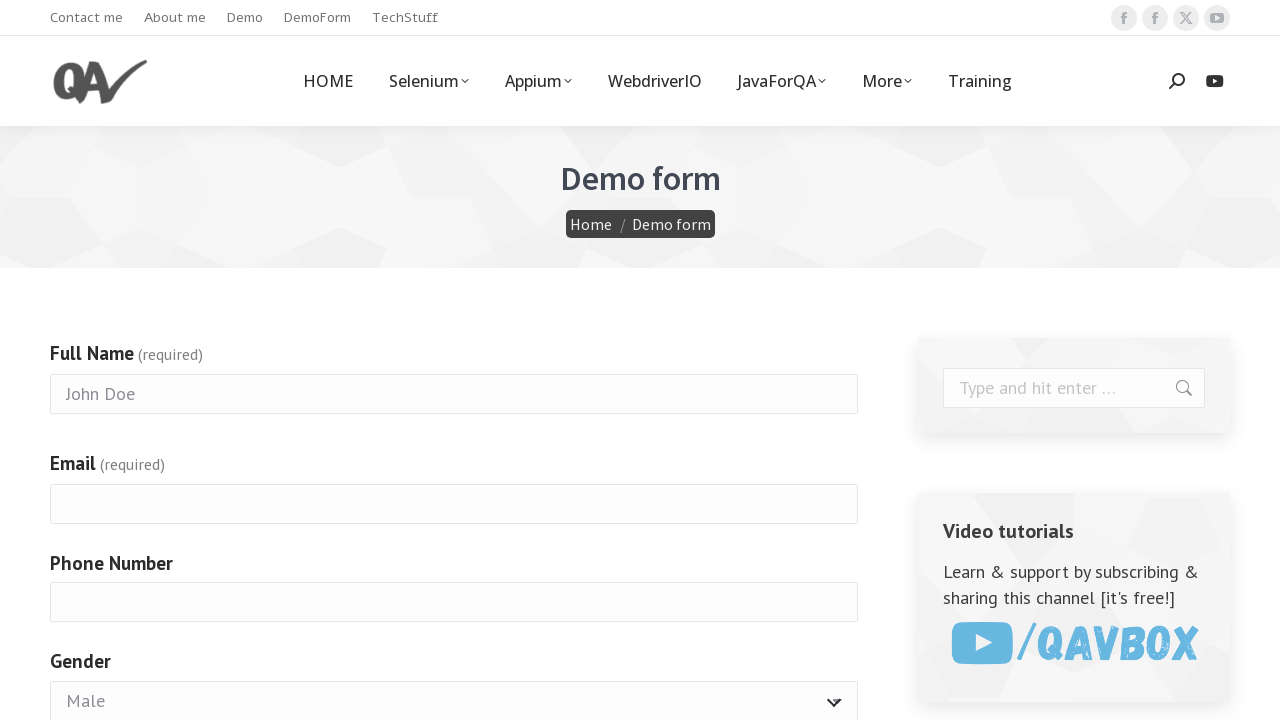

Filled email field with 'john.doe@example.com' on input[name='g4072-email']
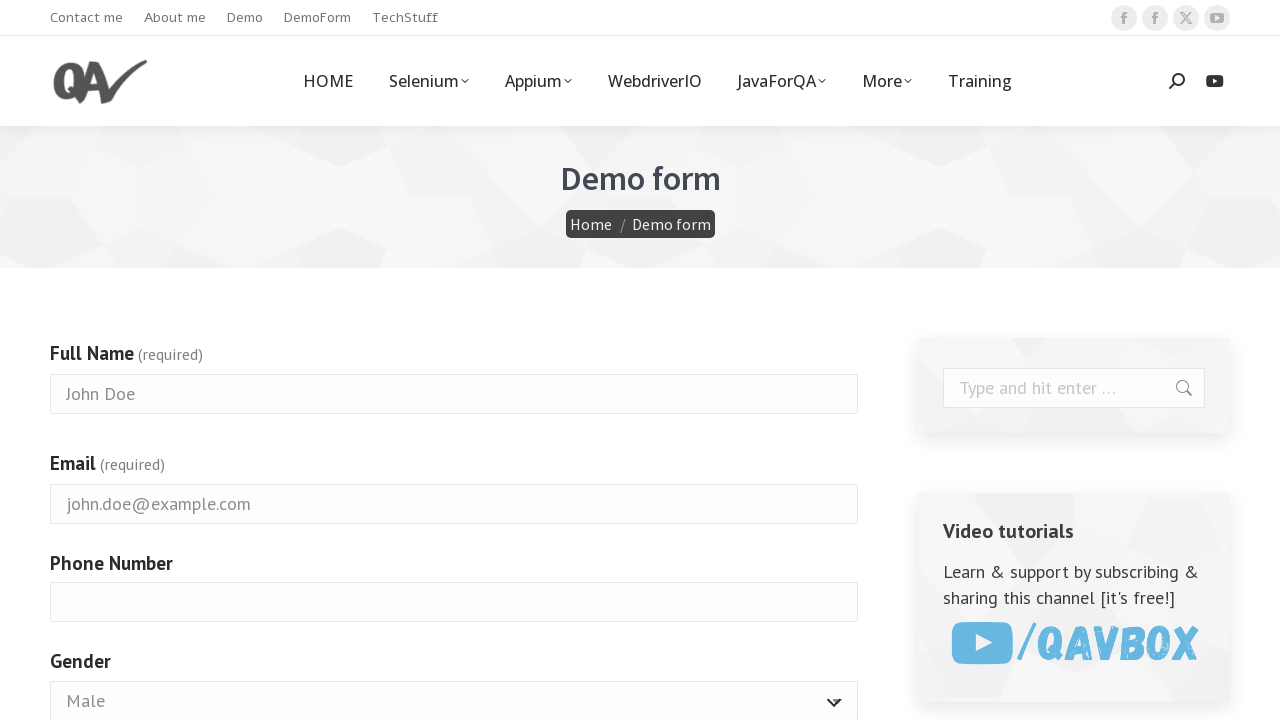

Filled phone number field with '3402567891' on input[name='g4072-phonenumber']
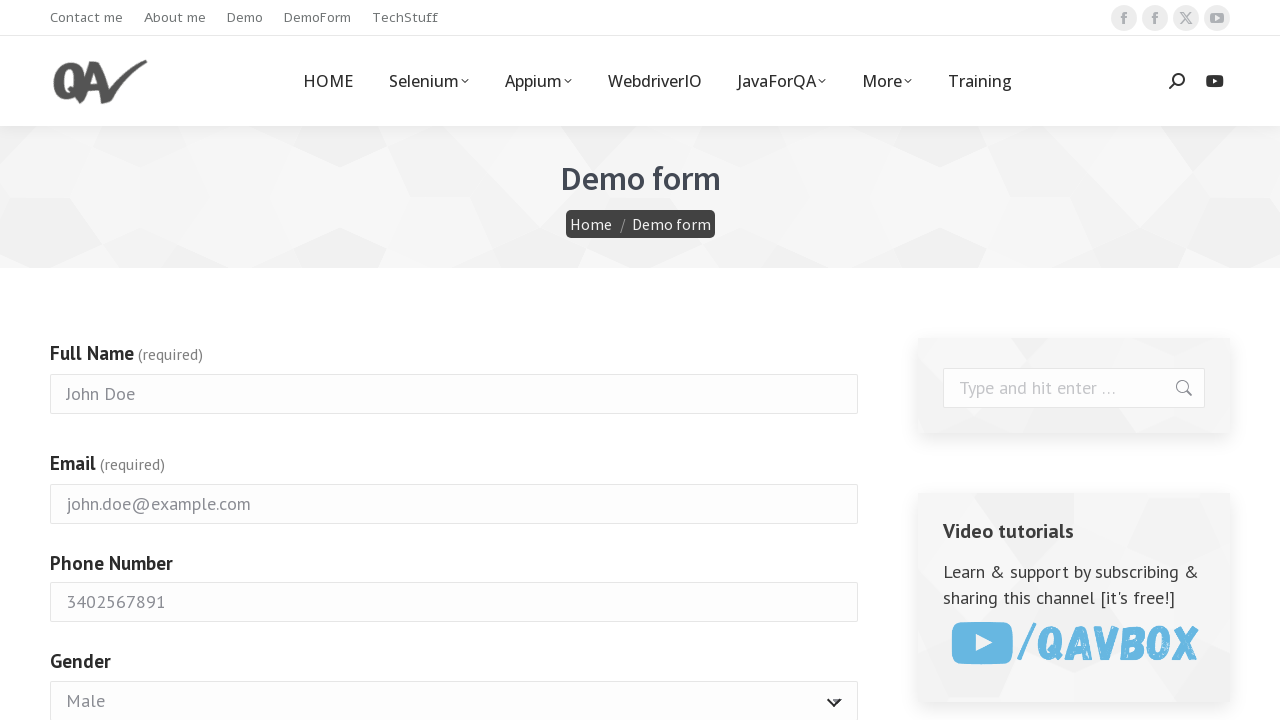

Filled message field with 'This is a test message.' on textarea[name='g4072-otherdetails']
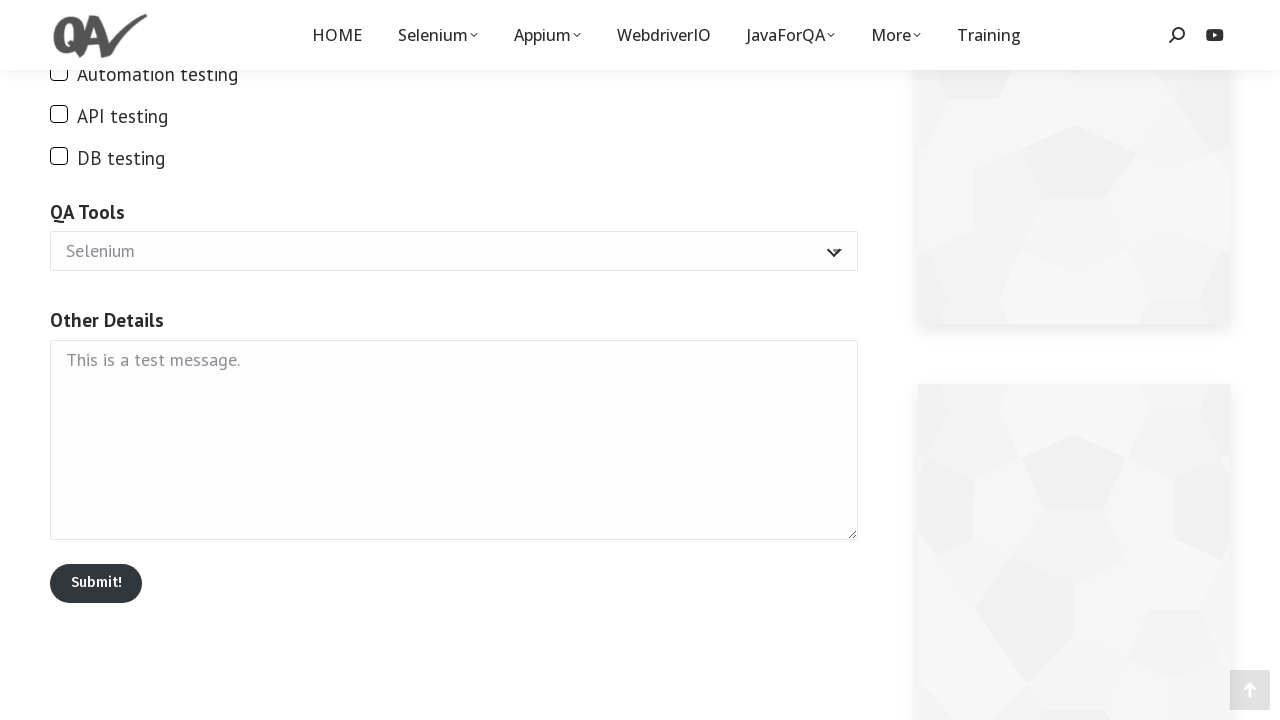

Clicked submit button to submit the form at (96, 583) on button[type='submit']
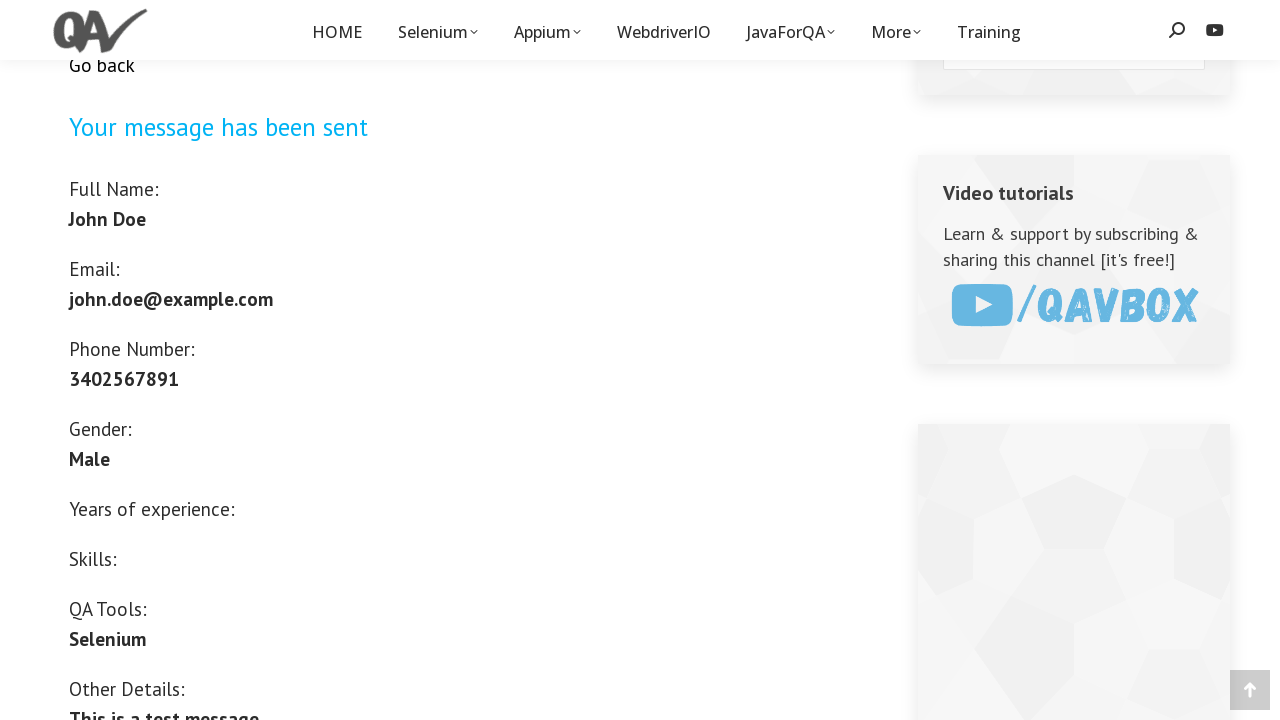

Form submission successful - success header appeared
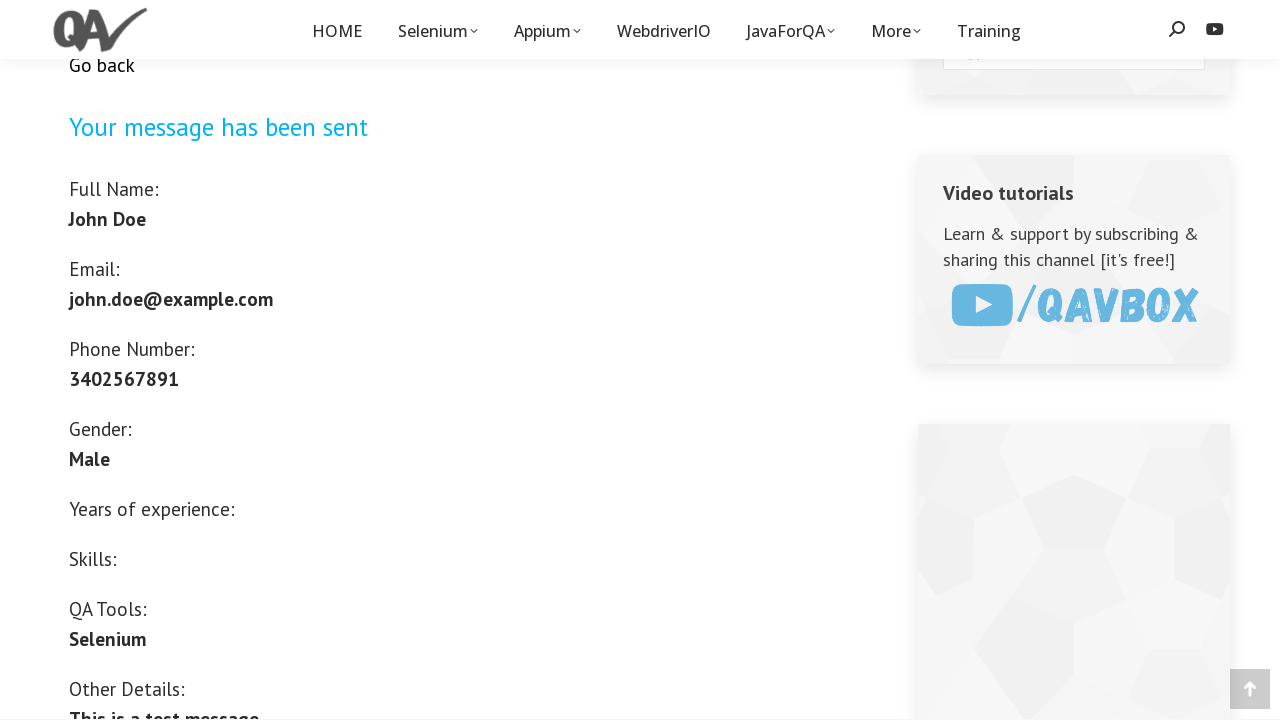

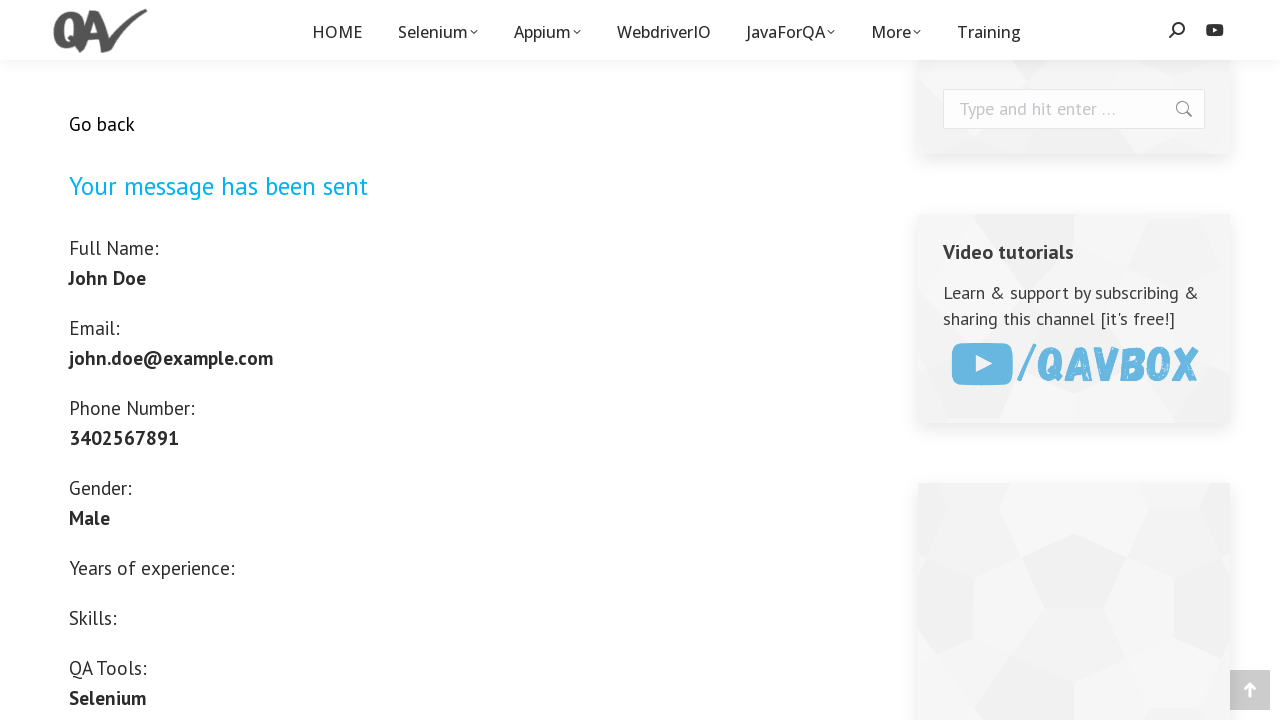